Tests the text input functionality by entering text in an input field, clicking a button, and verifying the button text updates to match the entered text.

Starting URL: http://uitestingplayground.com/textinput

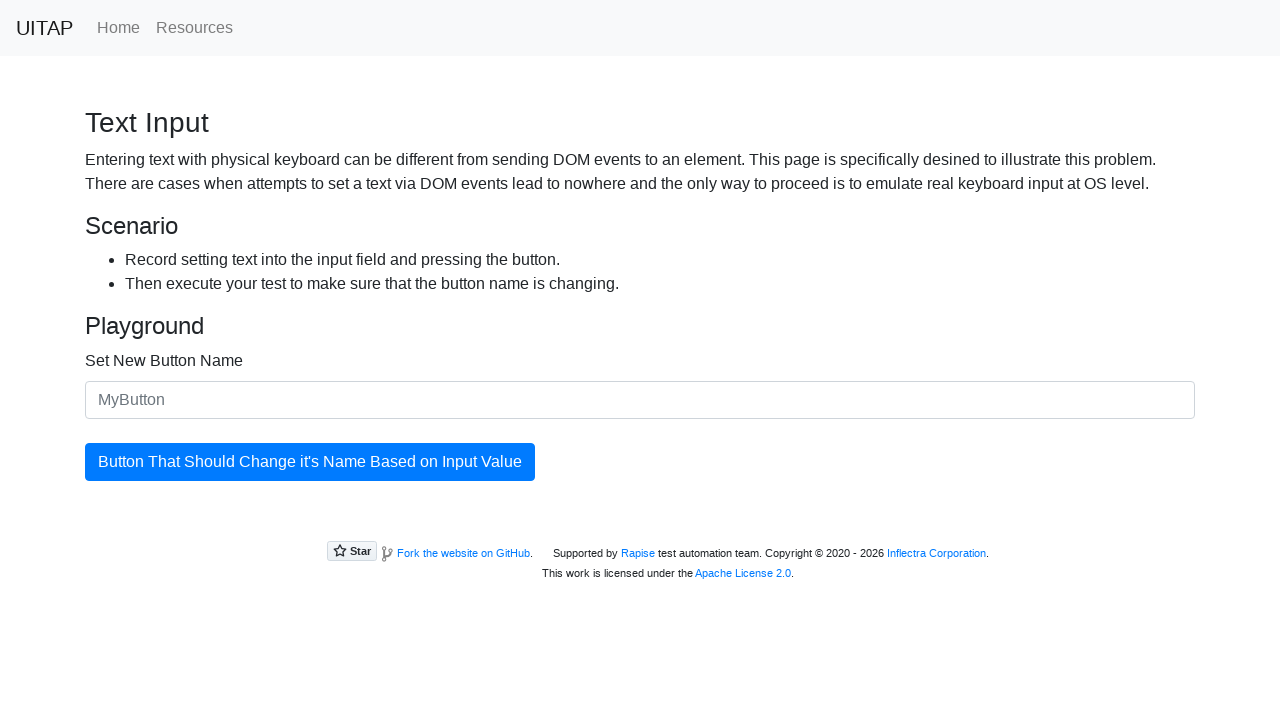

Filled text input field with 'SkyPro' on #newButtonName
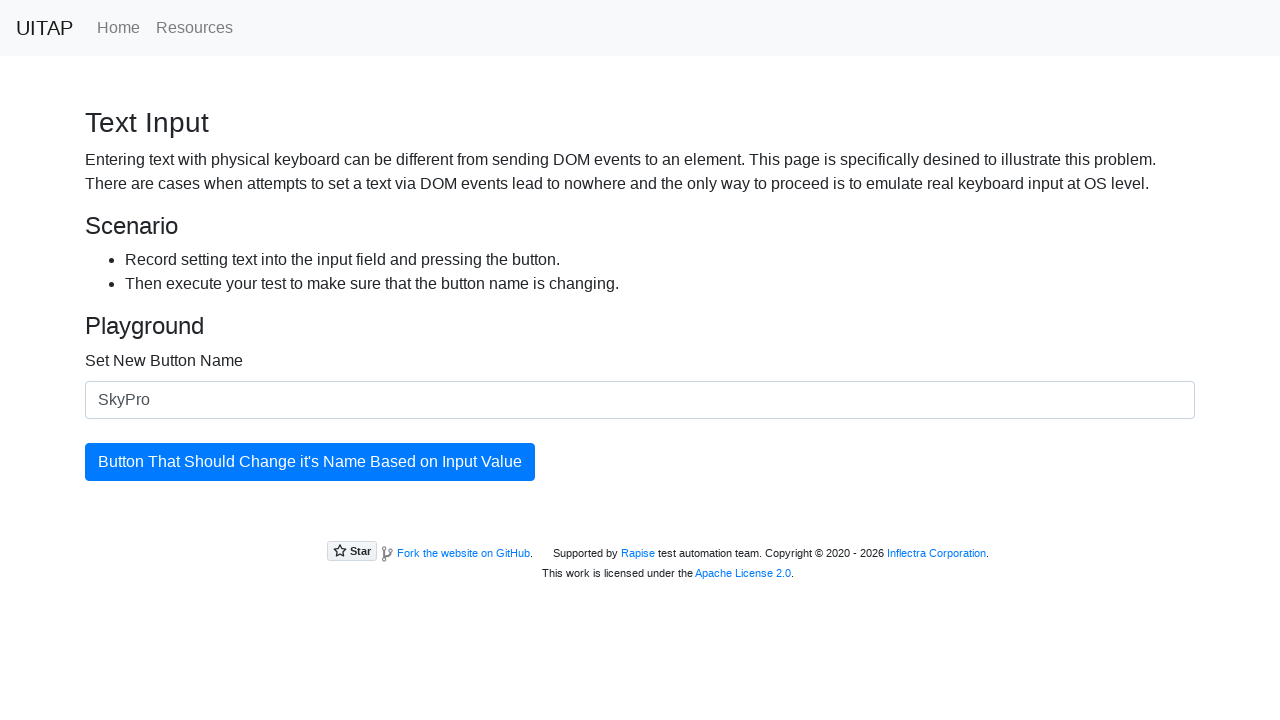

Clicked the button to update its text at (310, 462) on #updatingButton
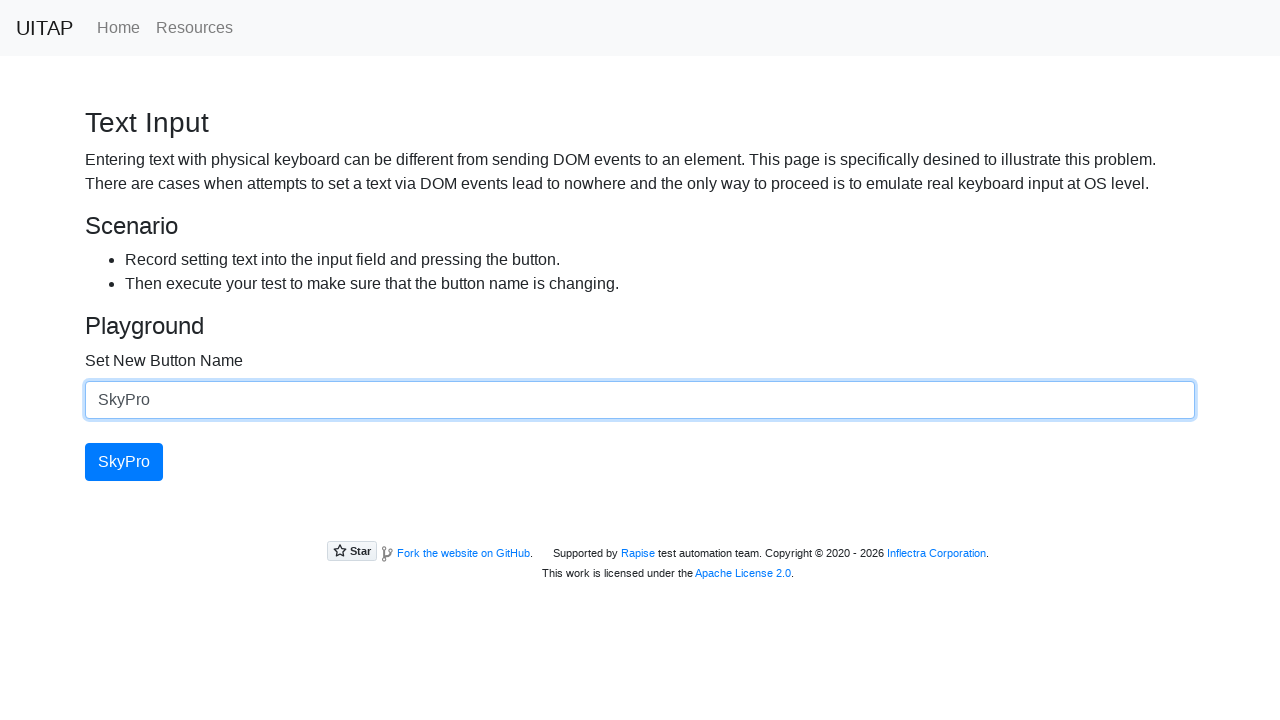

Verified button text updated to 'SkyPro'
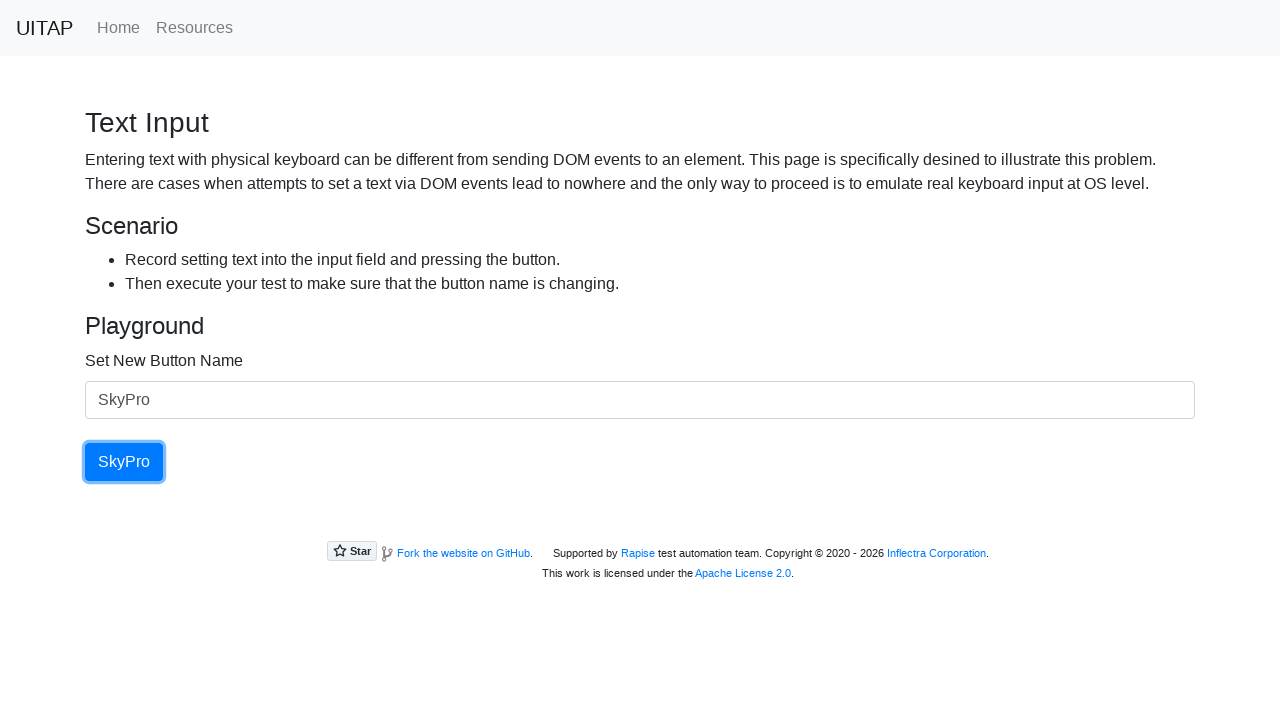

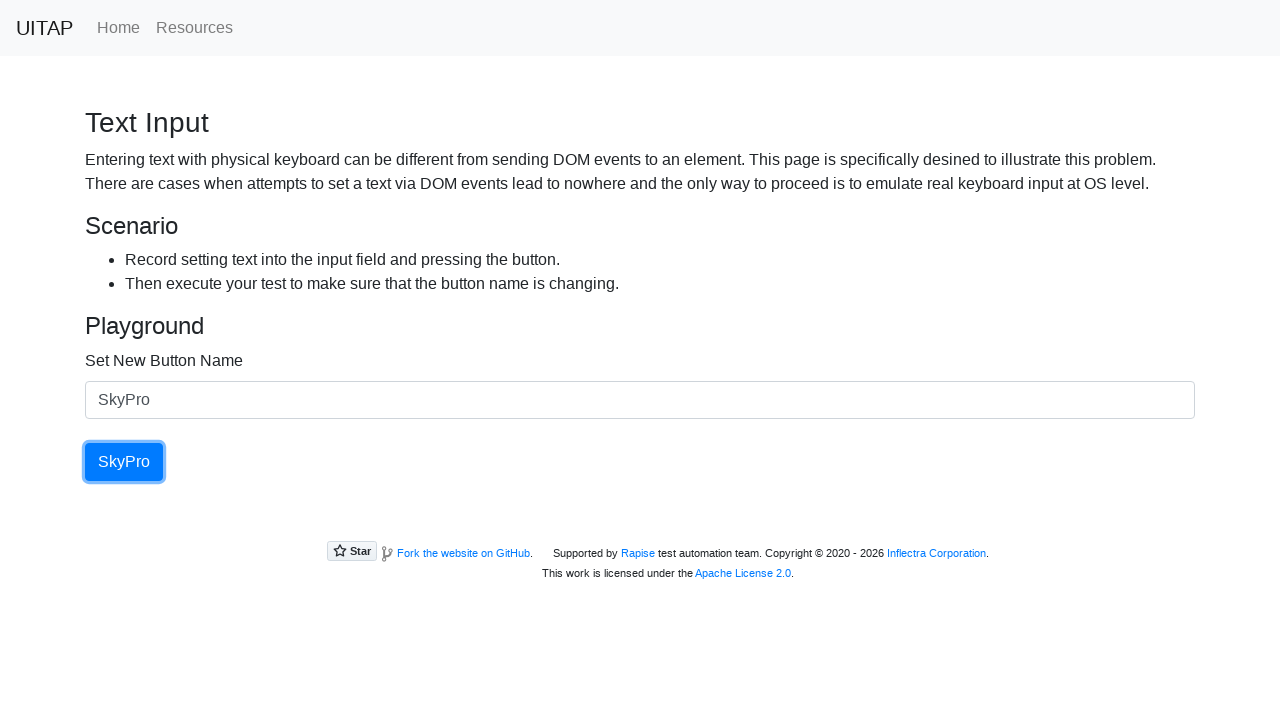